Tests tooltip display functionality by hovering over an age input field and verifying the tooltip text appears

Starting URL: https://automationfc.github.io/jquery-tooltip/

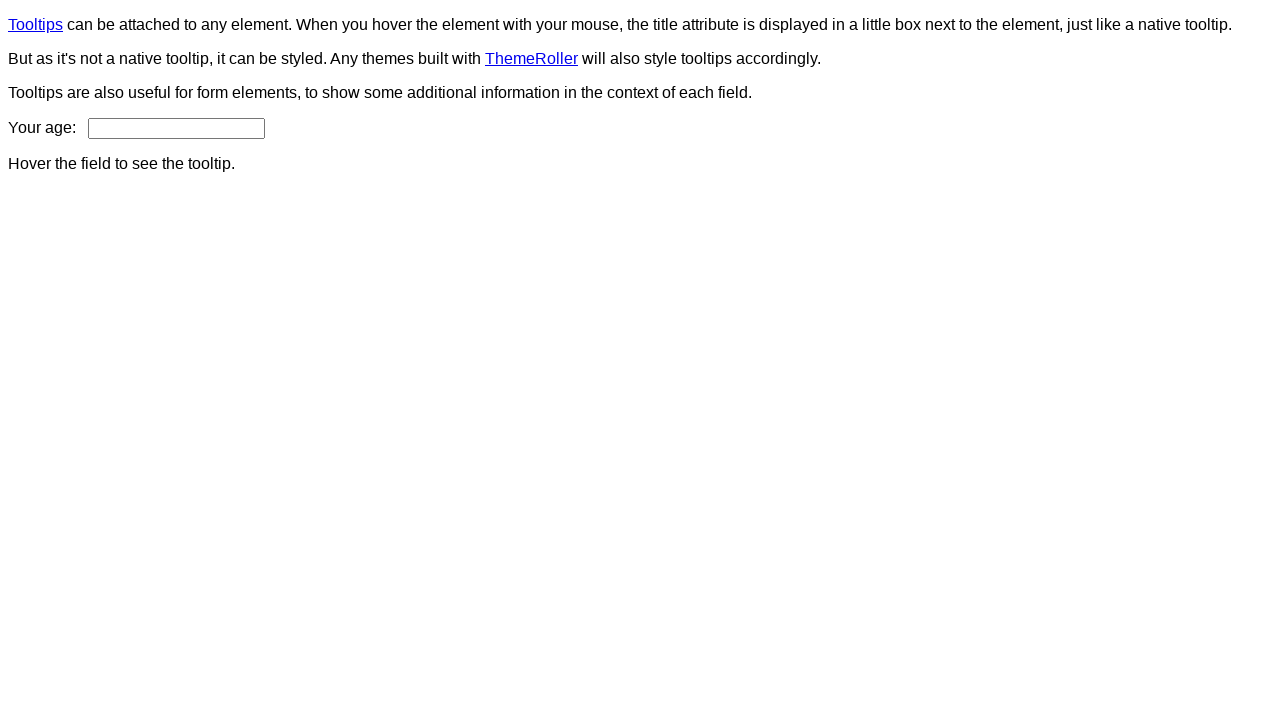

Hovered over age input field to trigger tooltip at (176, 128) on input#age
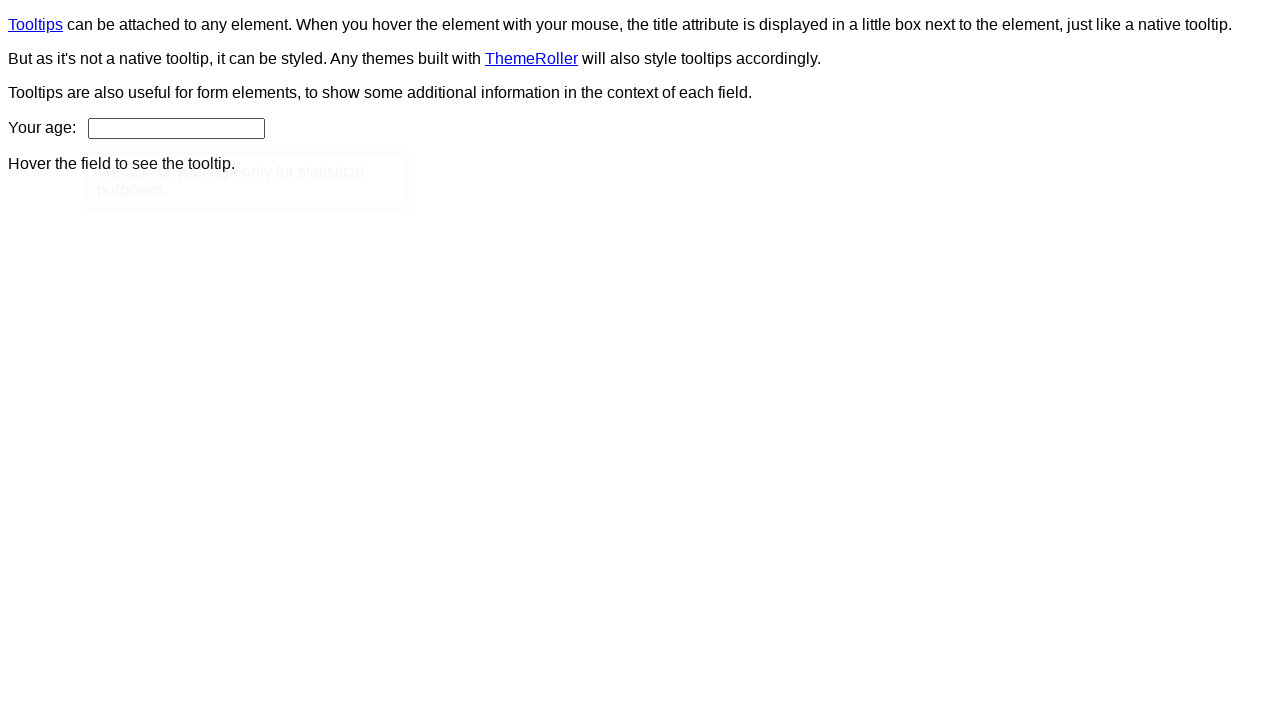

Tooltip content element appeared on the page
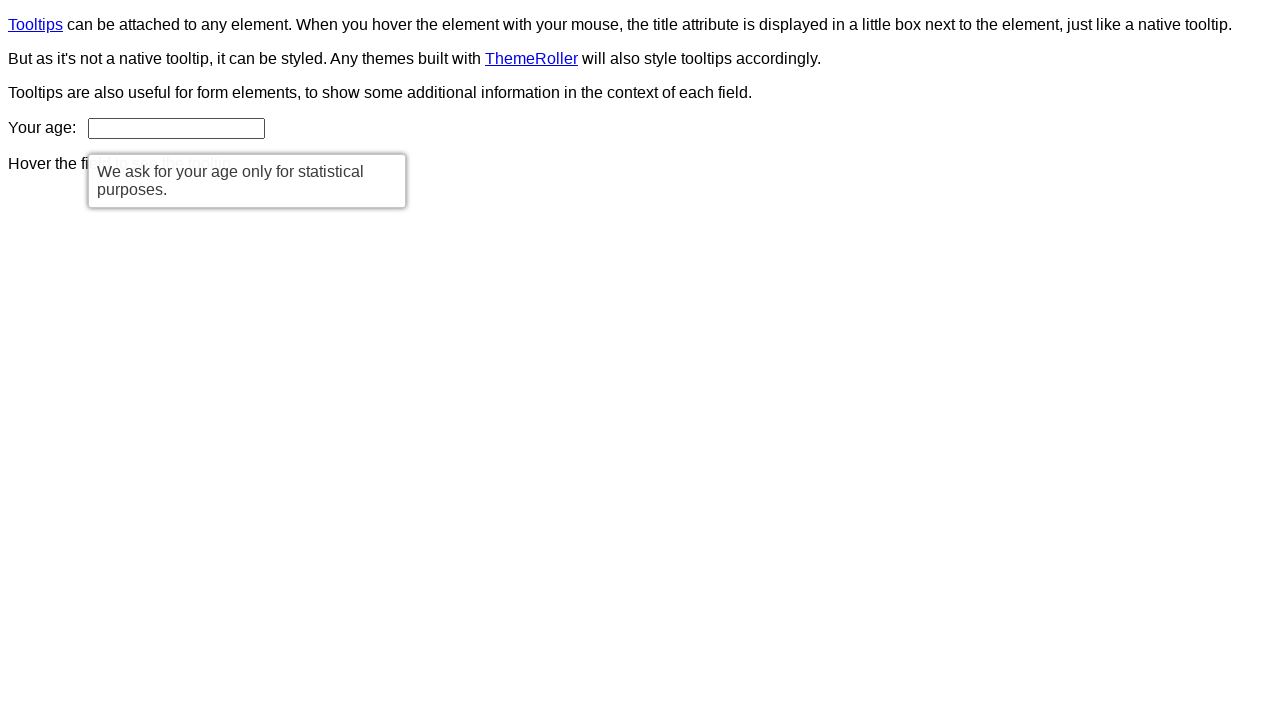

Verified tooltip text matches expected message: 'We ask for your age only for statistical purposes.'
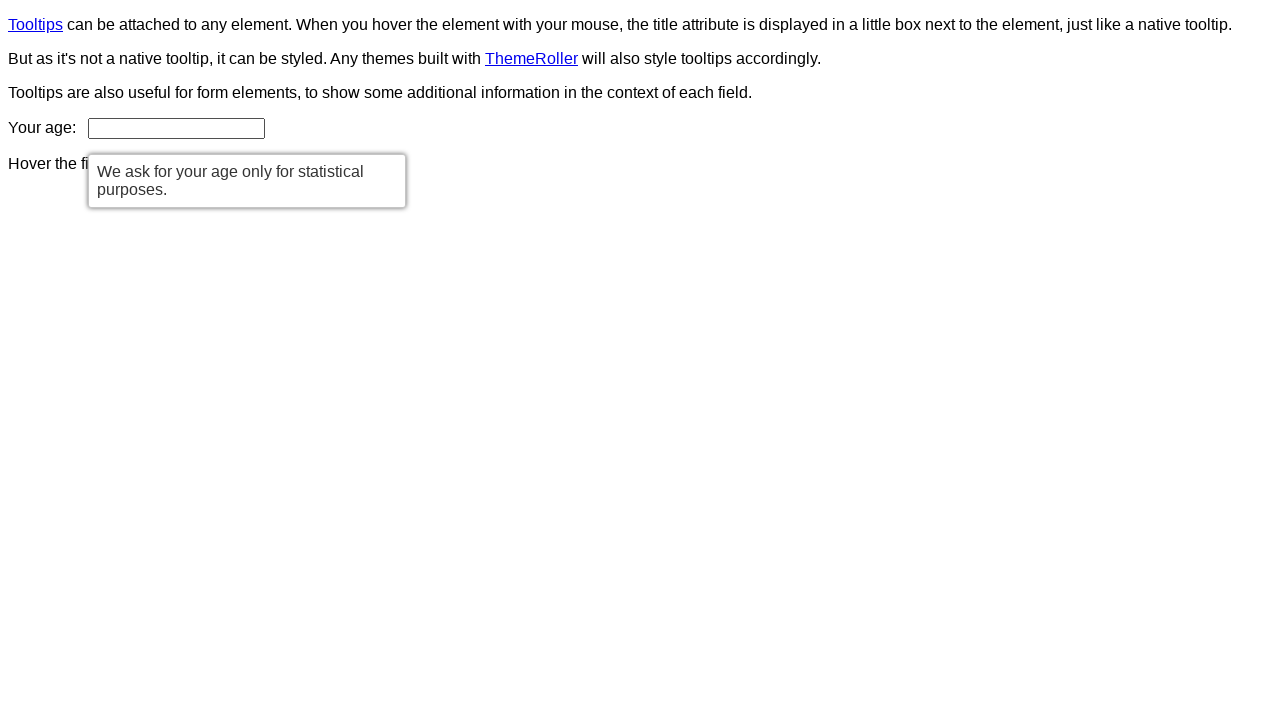

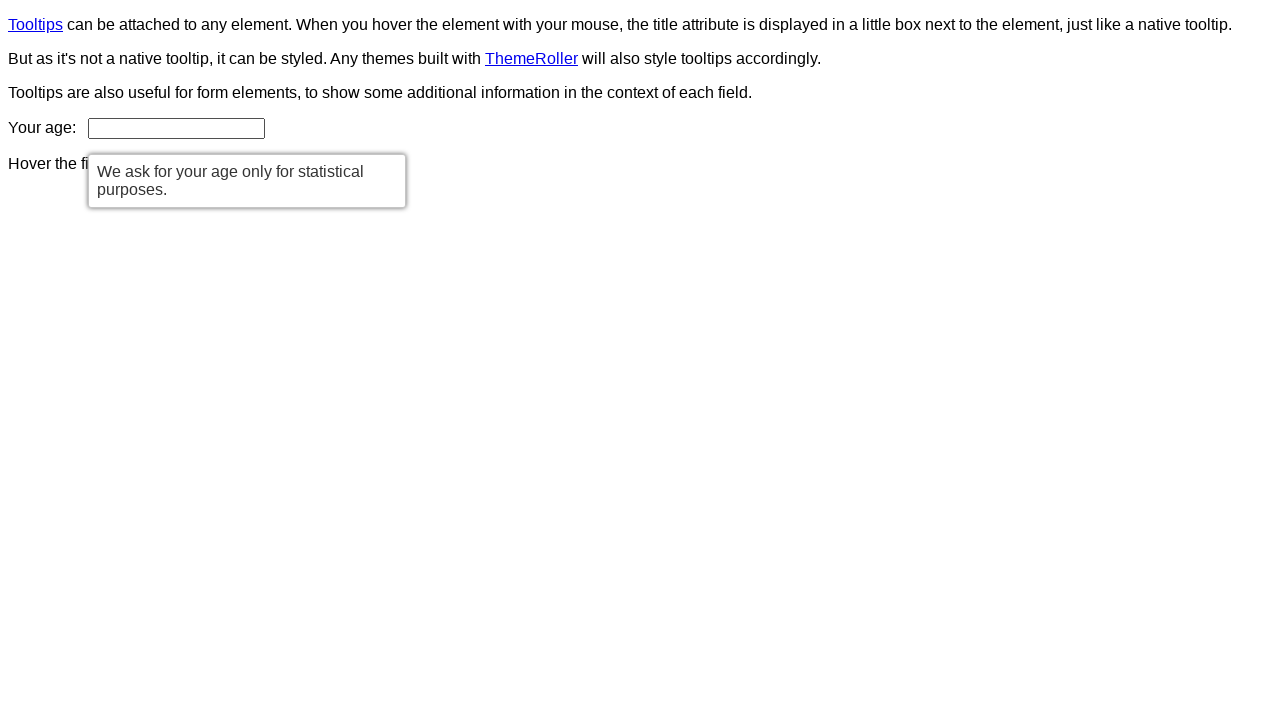